Navigates to W3Schools HTML tables tutorial page and verifies that table rows are present on the page, then locates a specific table cell containing "Island Trading".

Starting URL: https://www.w3schools.com/html/html_tables.asp

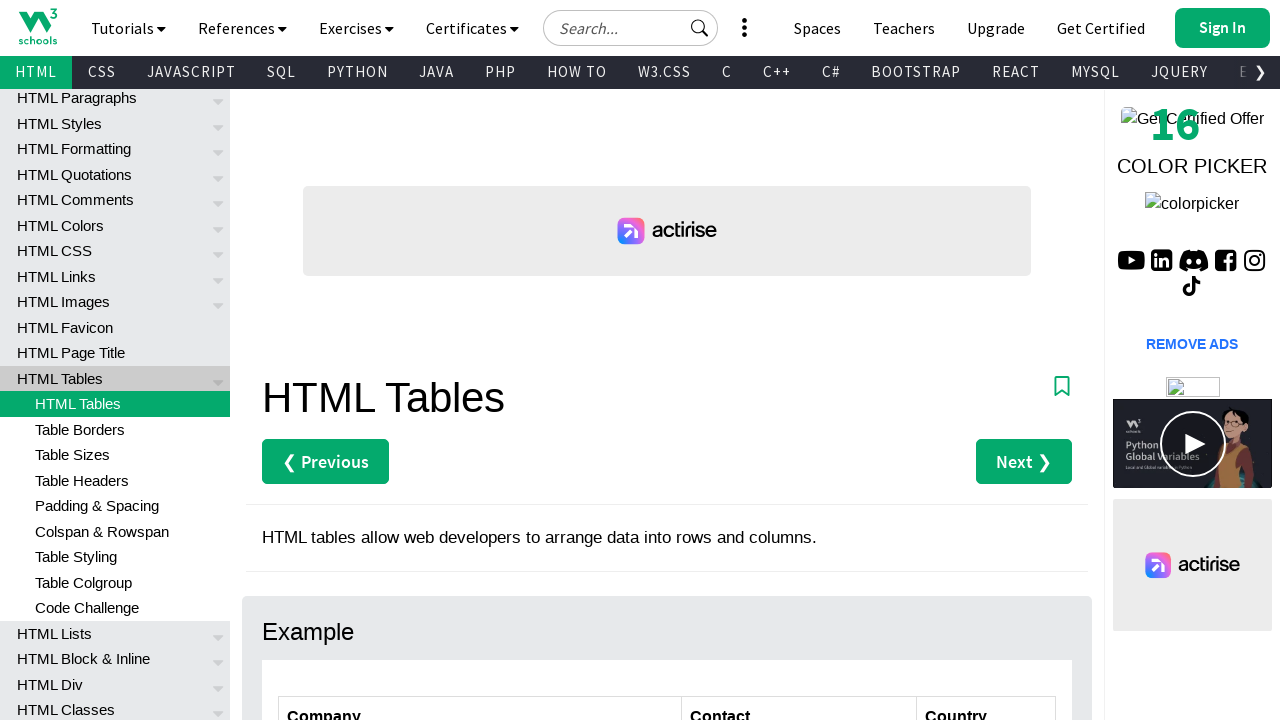

Waited for table rows to load on the page
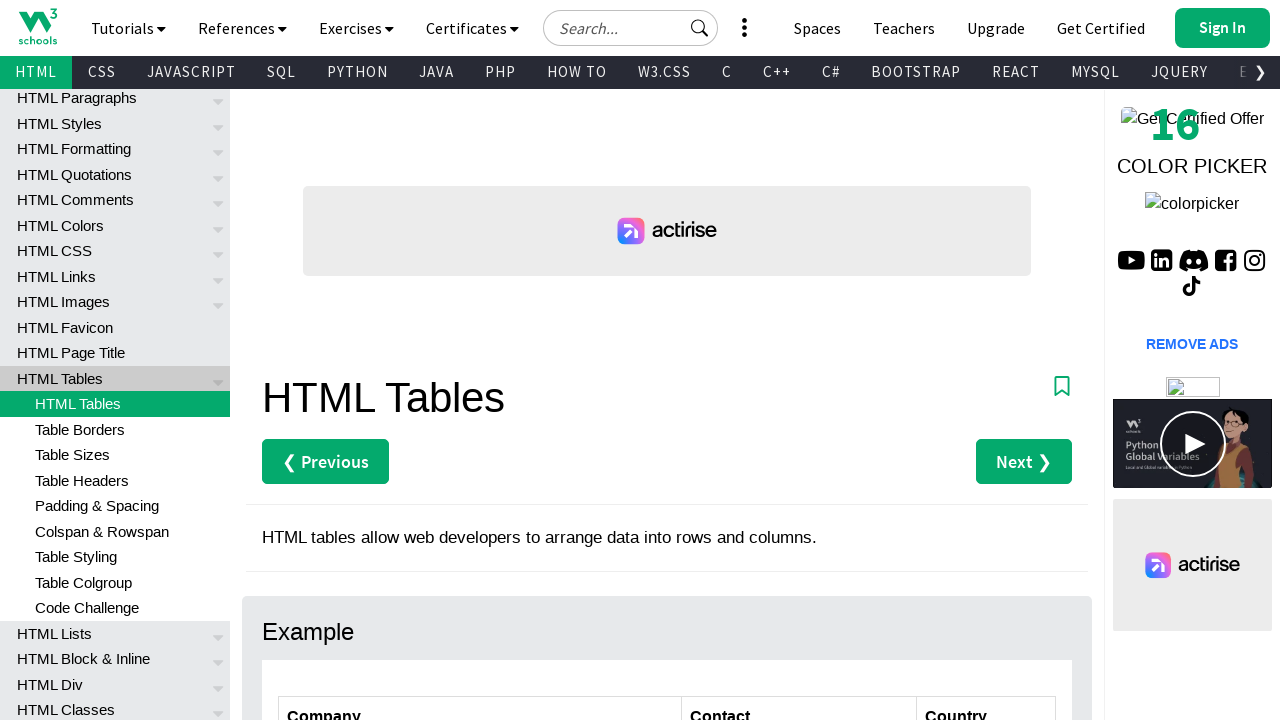

Located table cell containing 'Island Trading'
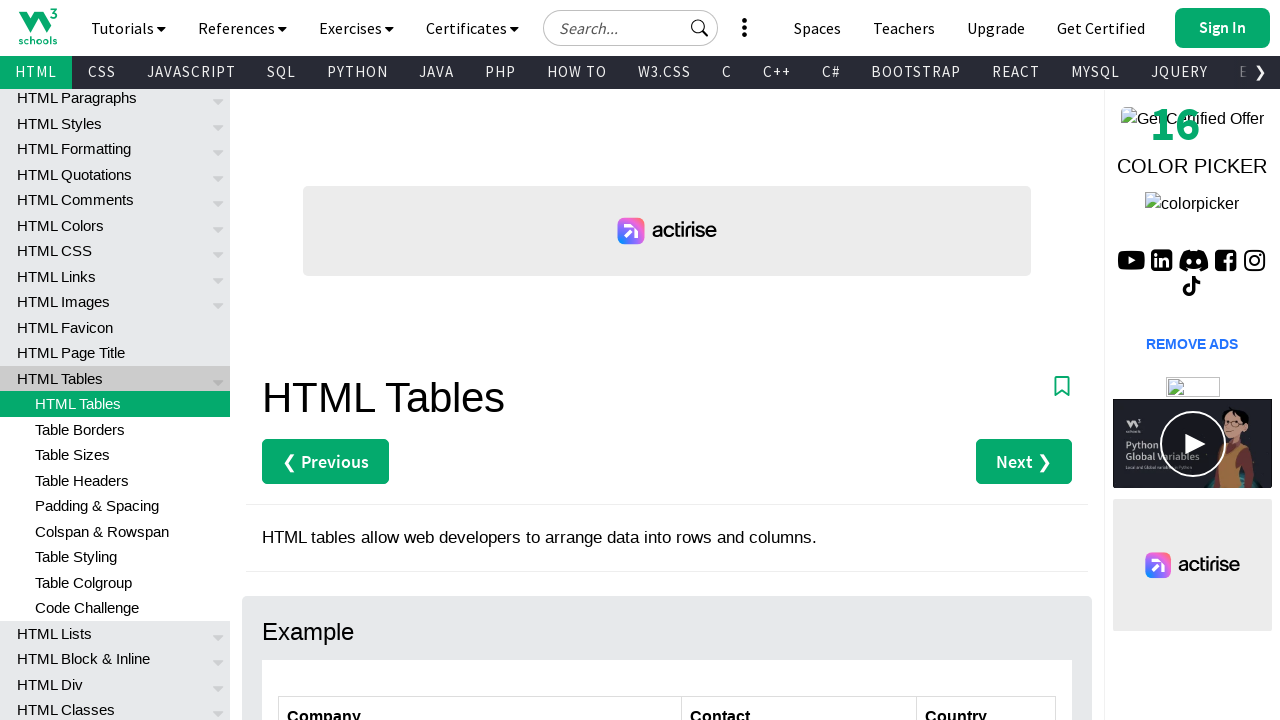

Clicked on the 'Island Trading' table cell at (480, 360) on td:has-text('Island Trading')
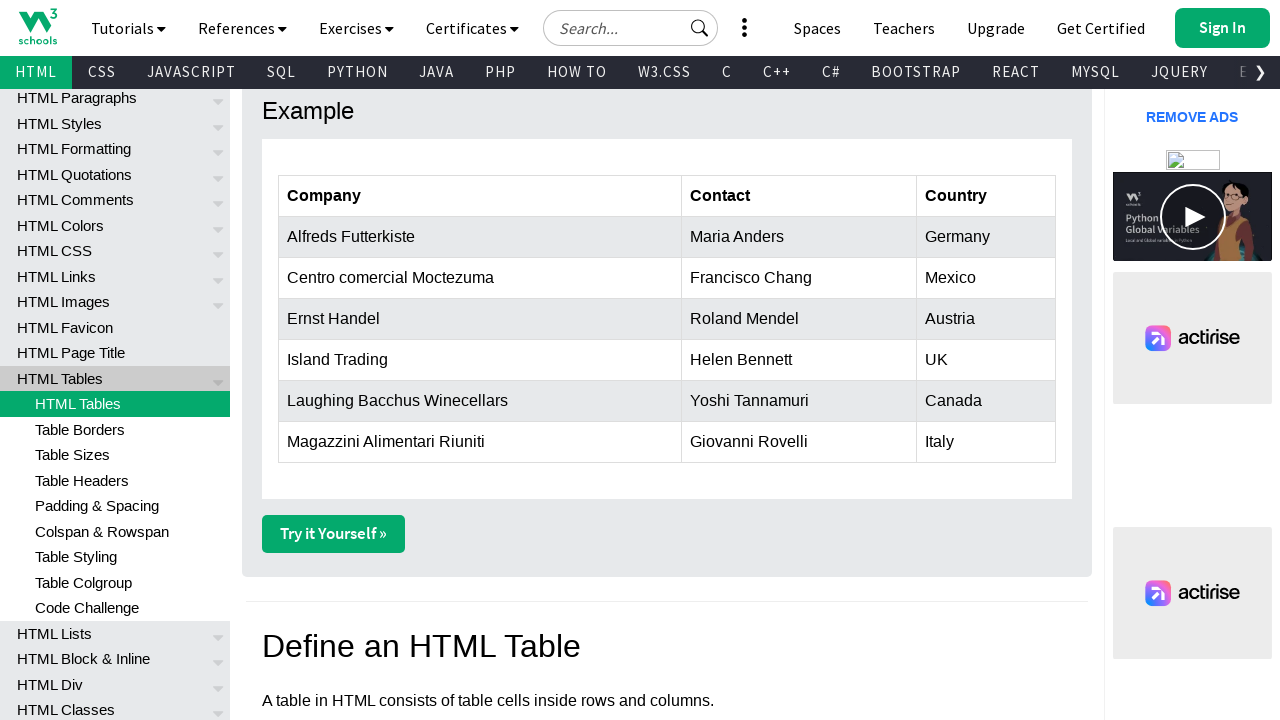

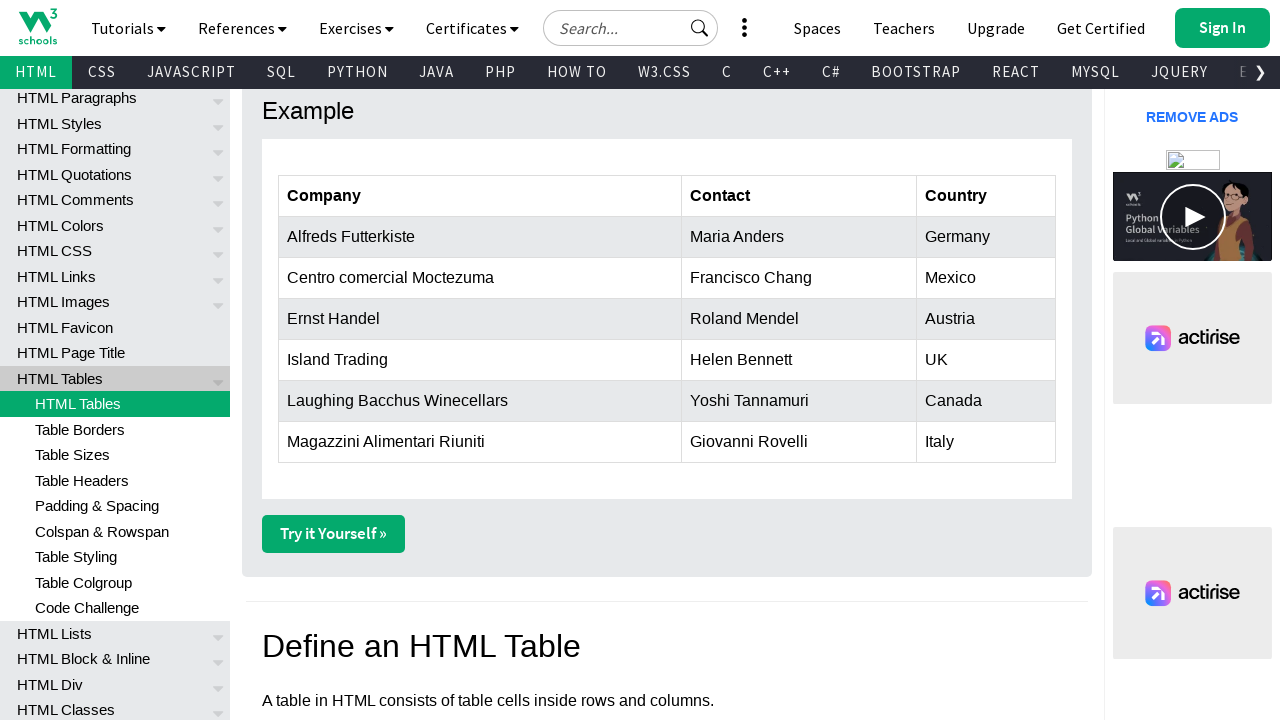